Tests the table sorting functionality on an e-commerce practice site by clicking on the first column header to sort, then verifying the items are sorted alphabetically. Also locates items containing "Beans" in the table.

Starting URL: https://rahulshettyacademy.com/seleniumPractise/#/offers

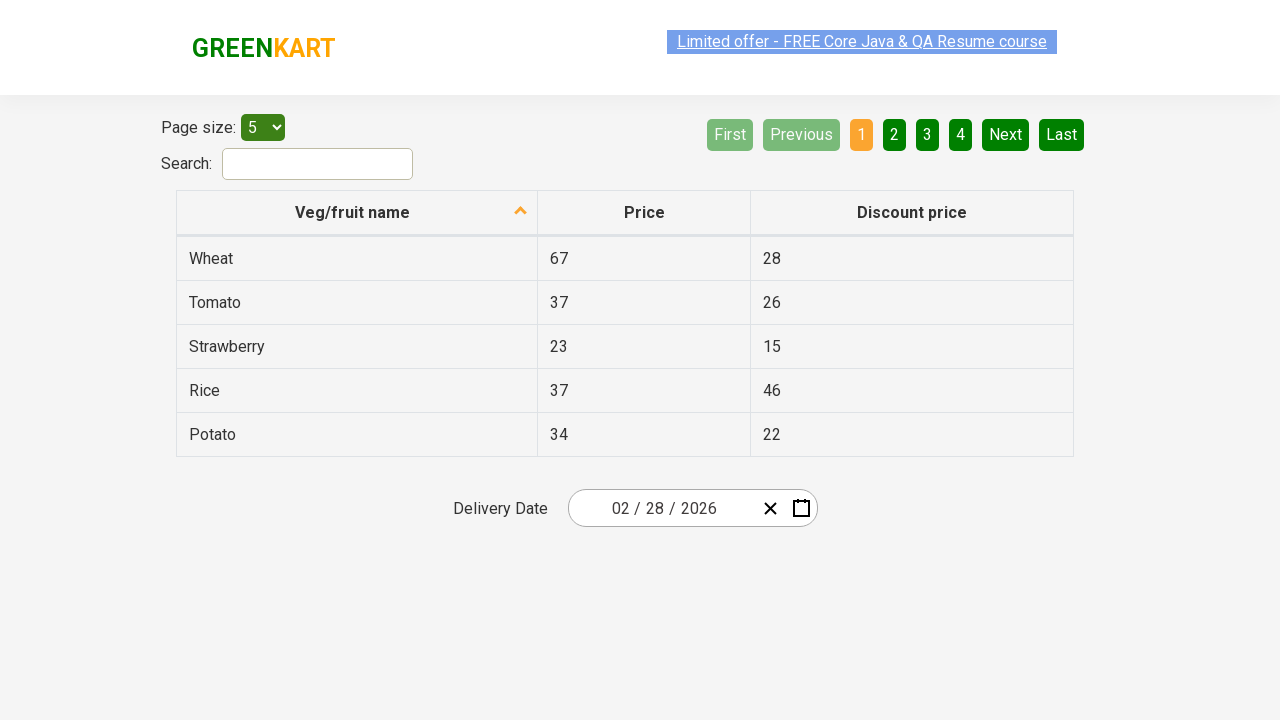

Waited for first column header to load
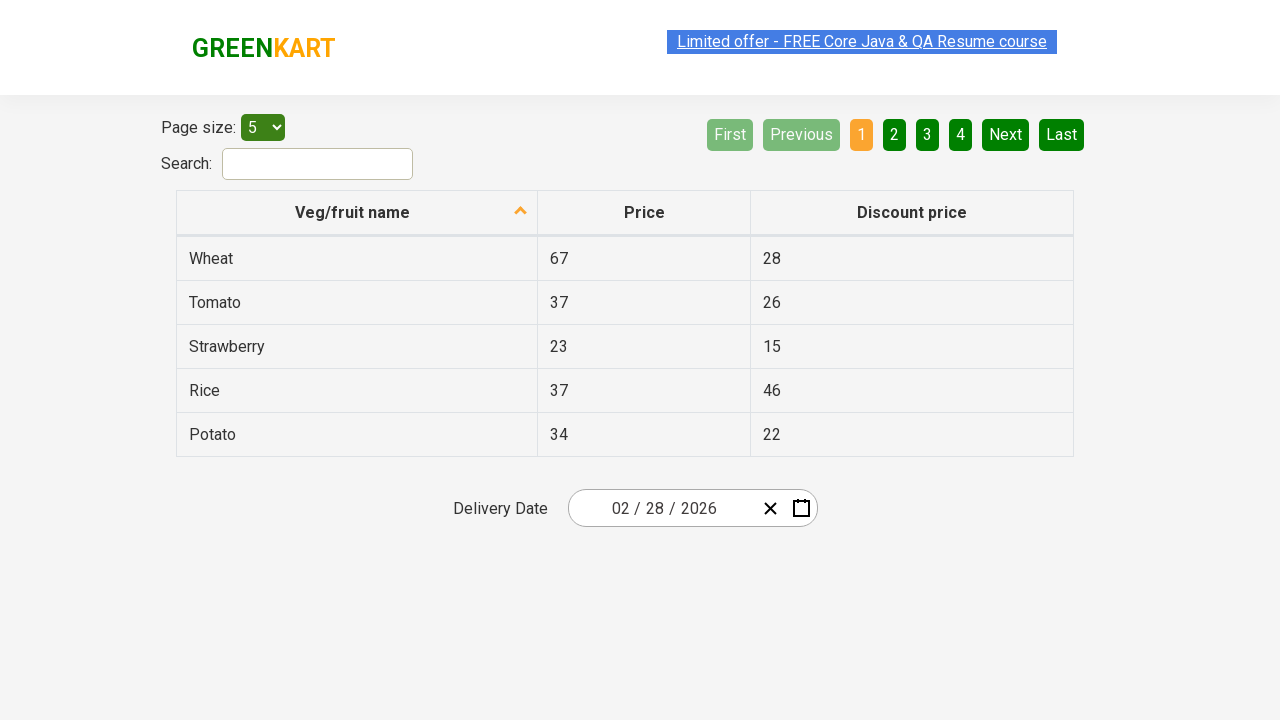

Clicked first column header to sort table at (357, 213) on xpath=//tr/th[1]
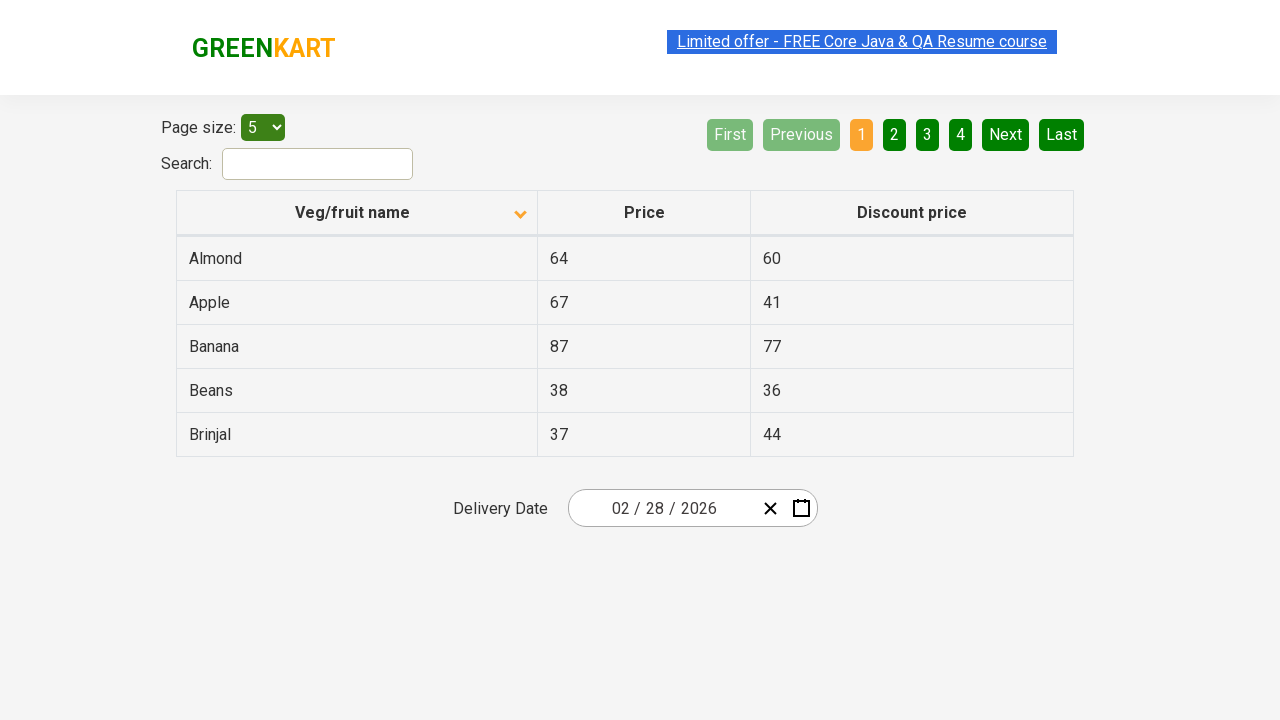

Waited for sorted table data to load
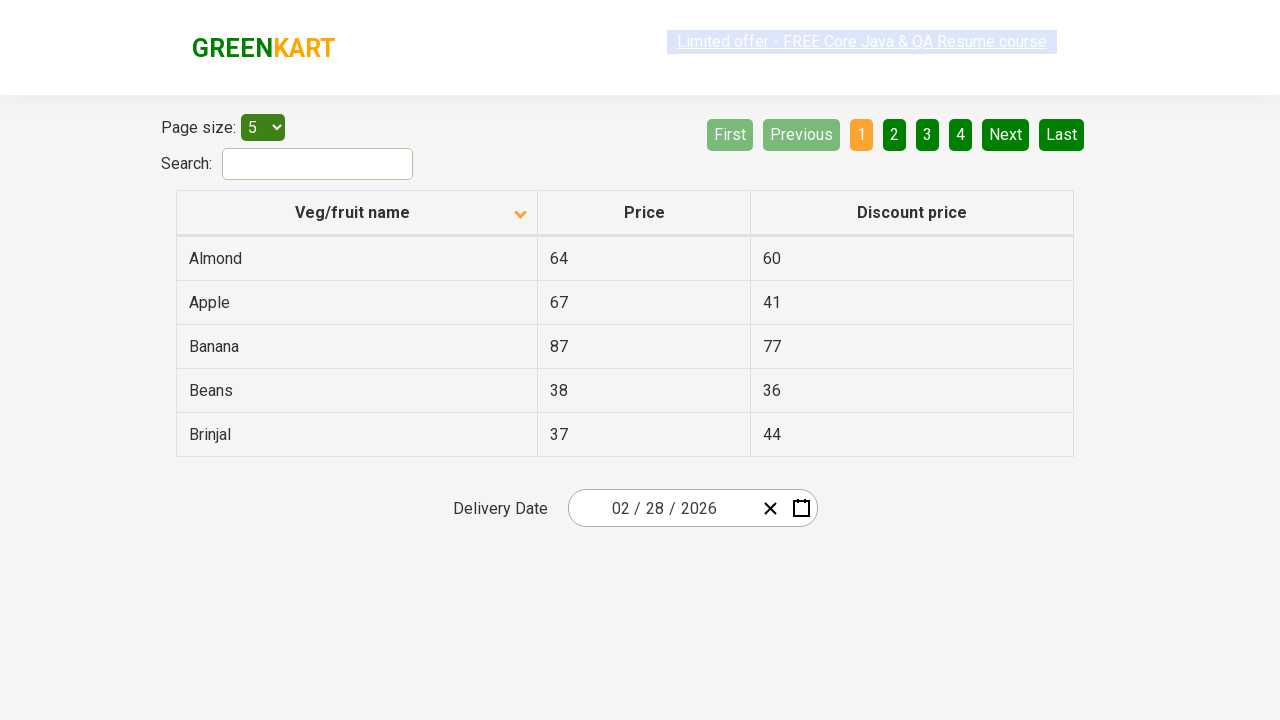

Retrieved all first column elements from table
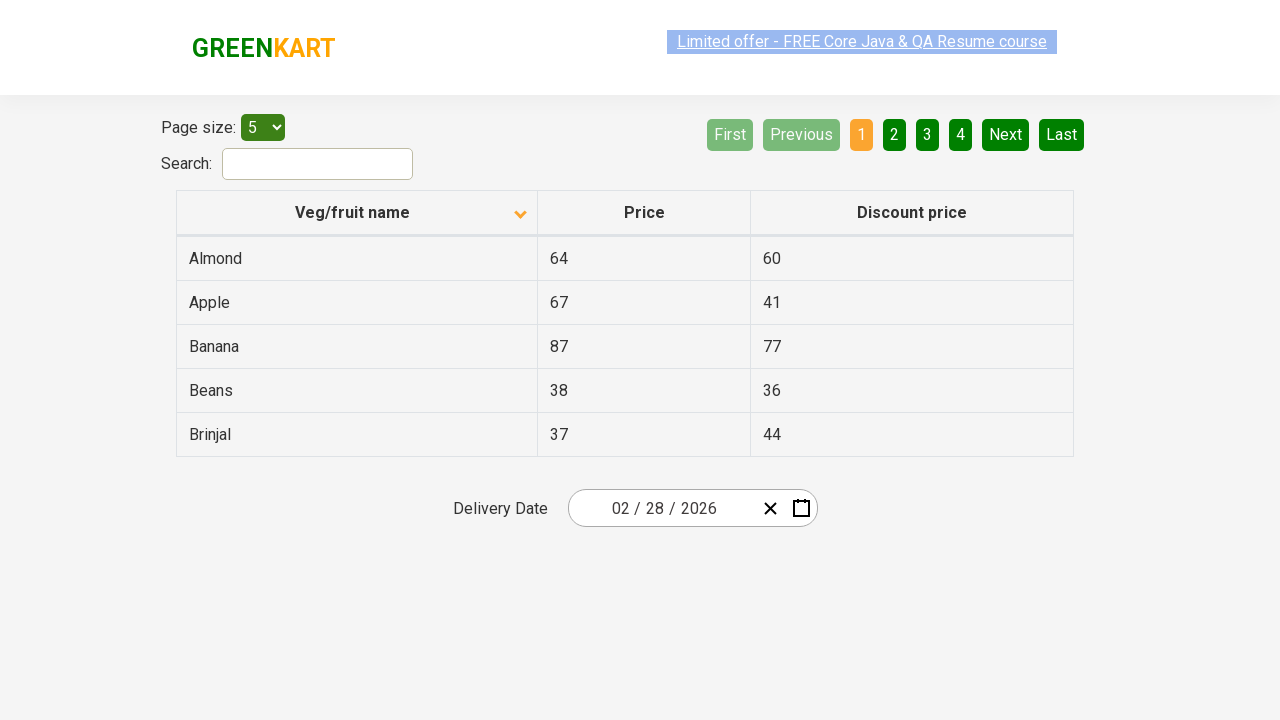

Extracted text content from all column elements
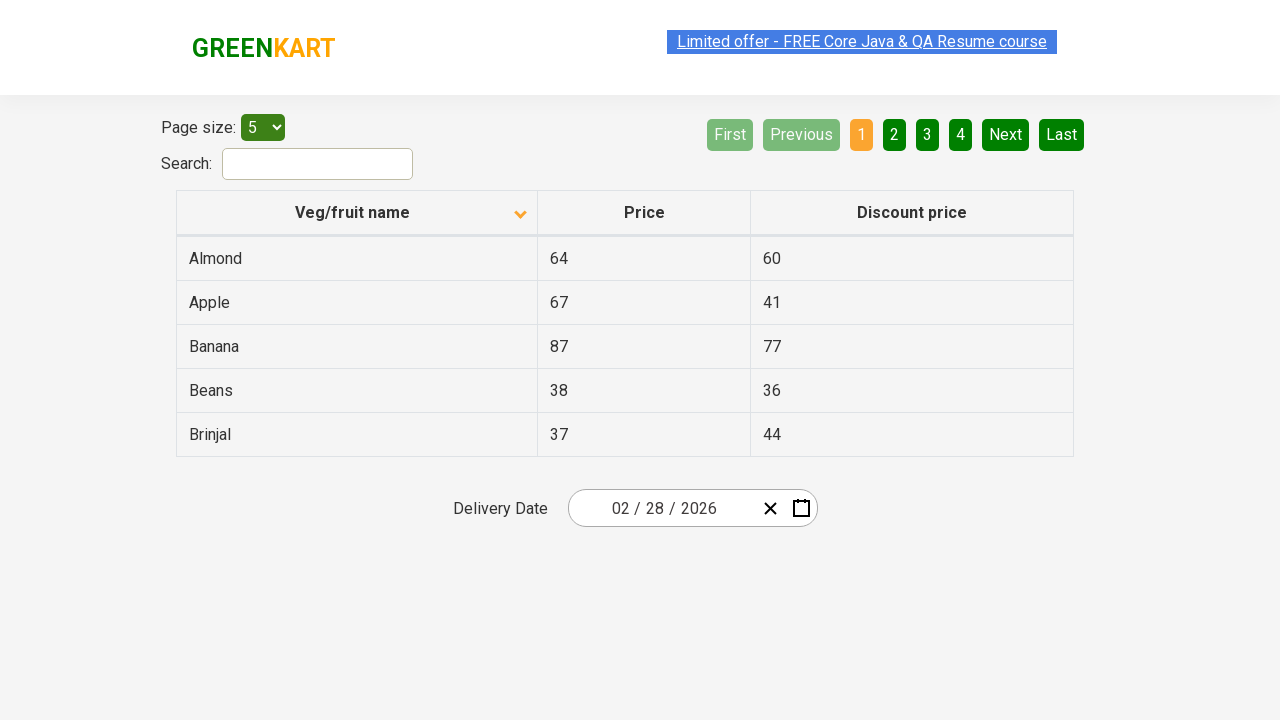

Created alphabetically sorted version of column data
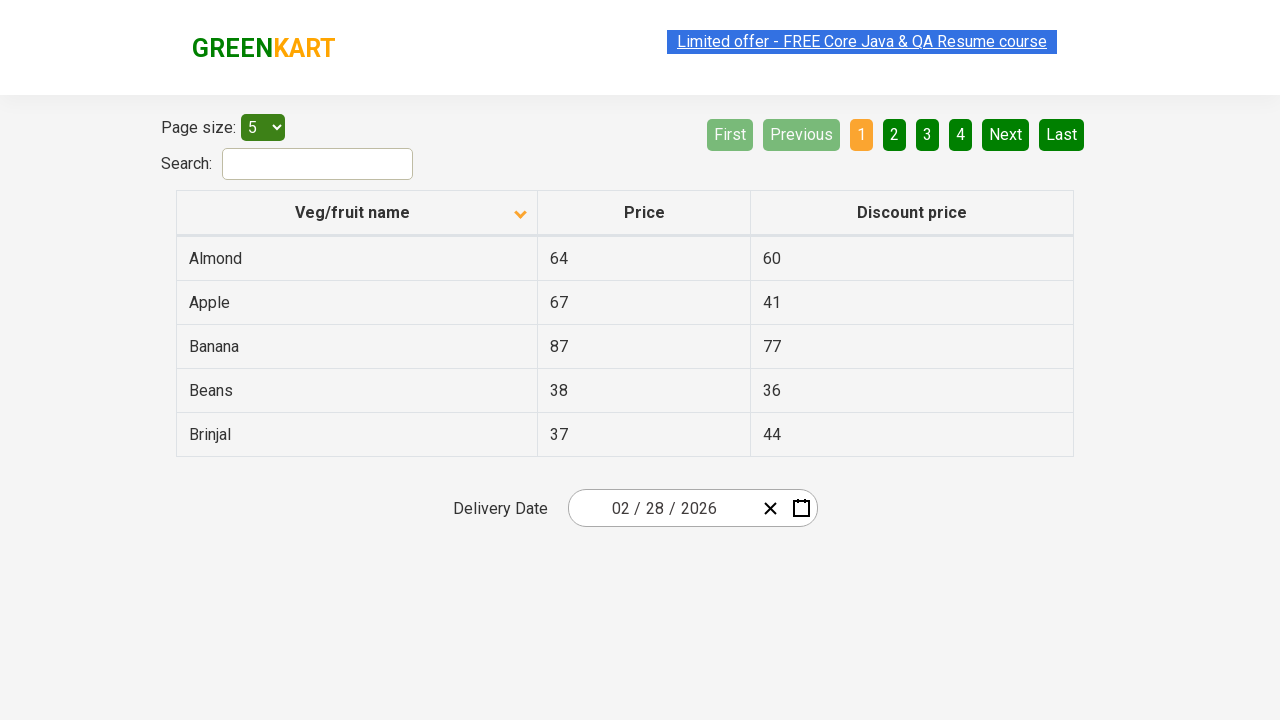

Verified table column is sorted alphabetically
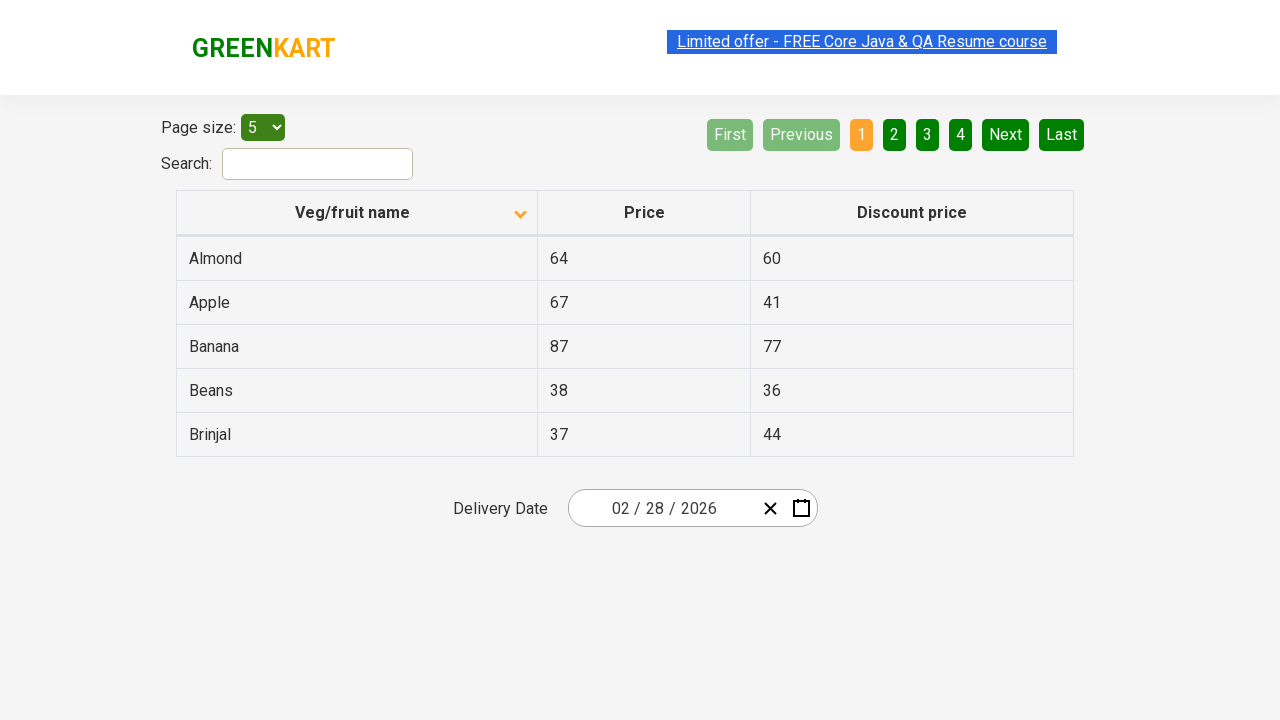

Located items containing 'Beans' in sorted table
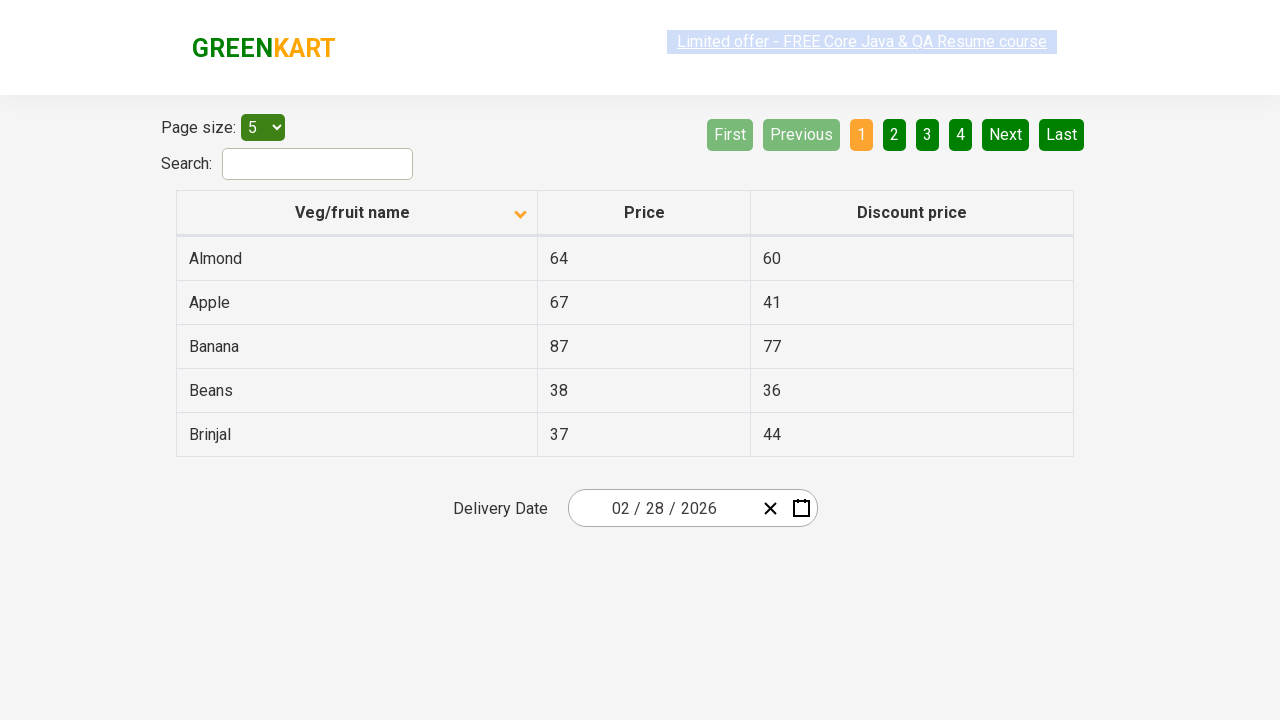

Verified that items containing 'Beans' exist in table
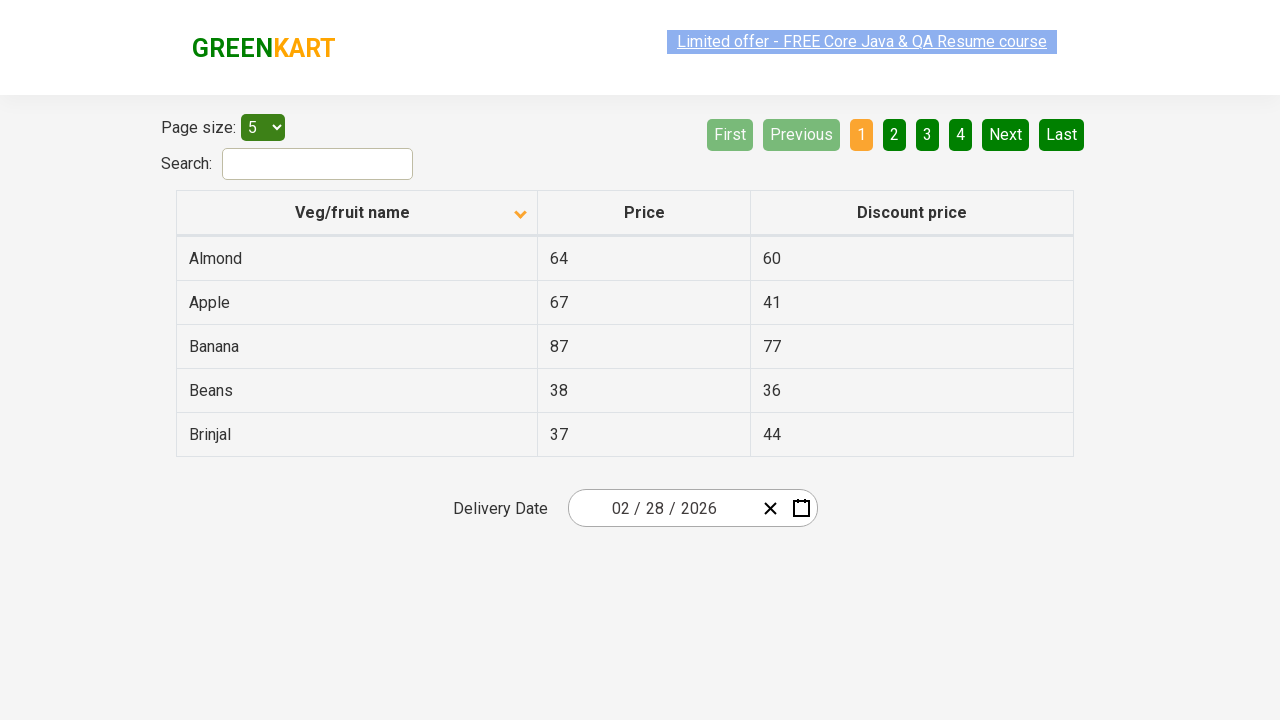

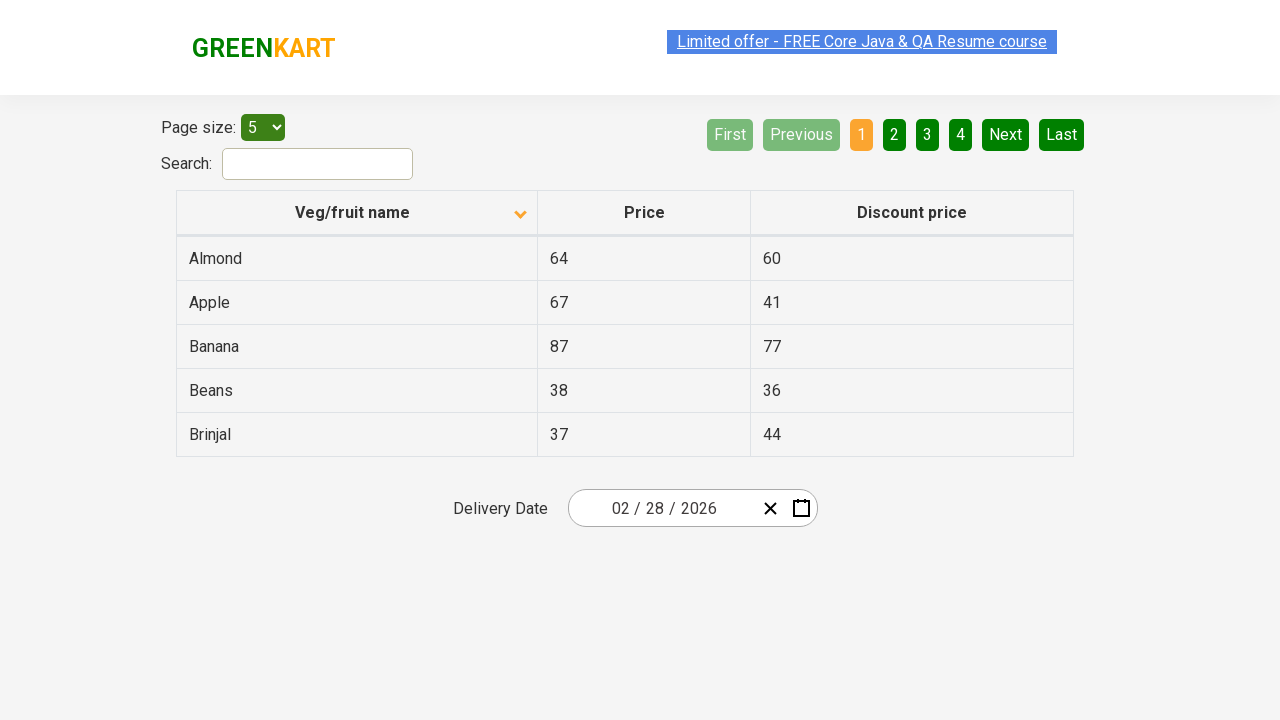